Tests dropdown selection functionality by selecting an option with value "2" from a select element

Starting URL: https://the-internet.herokuapp.com/dropdown

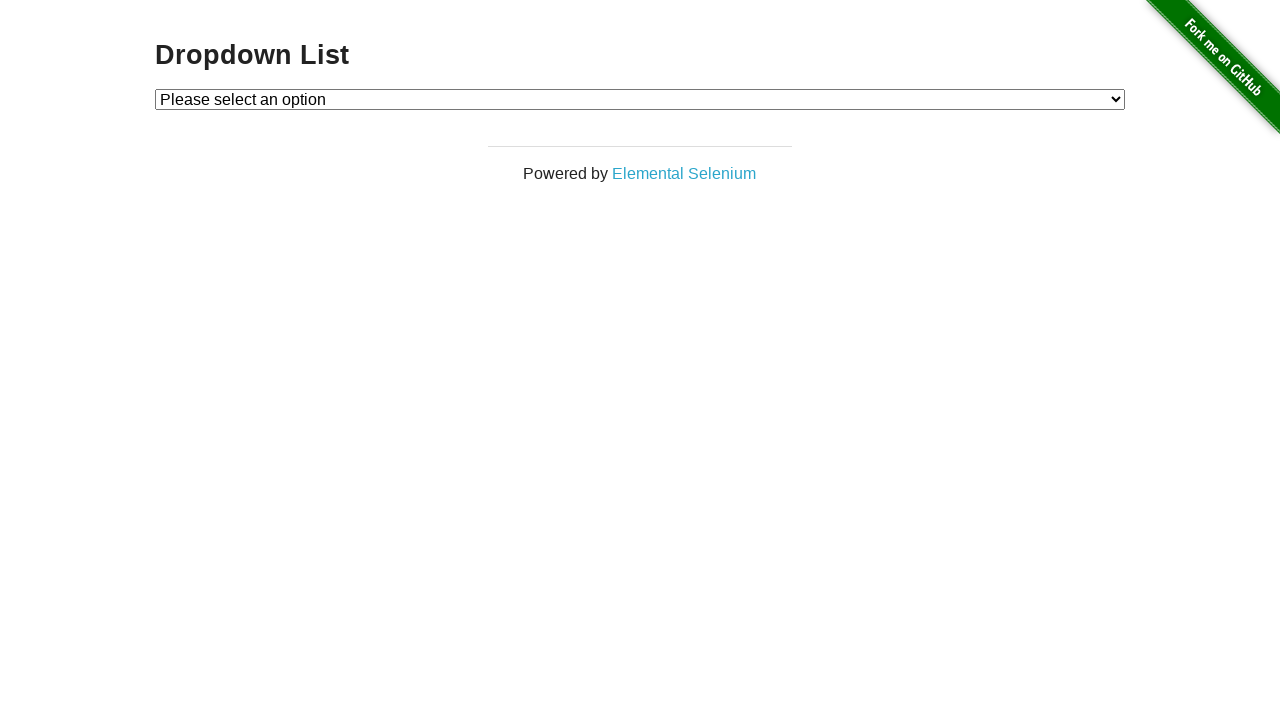

Selected option with value '2' from the dropdown on #dropdown
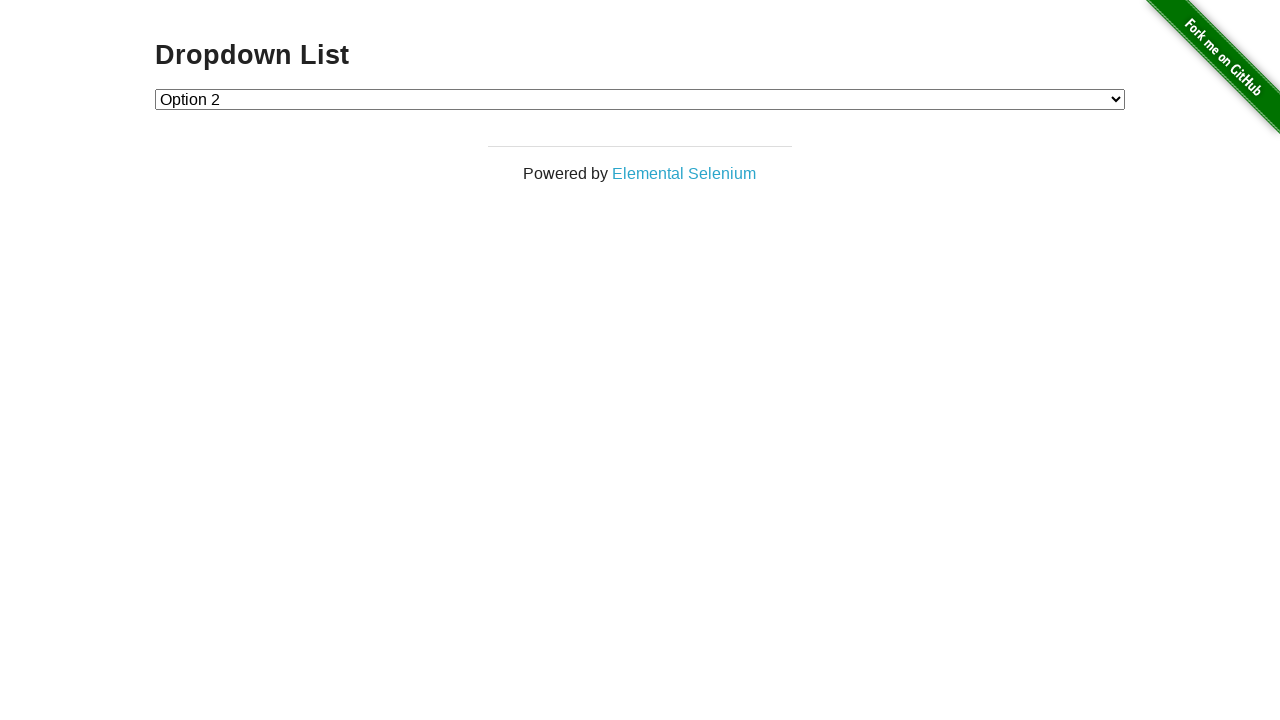

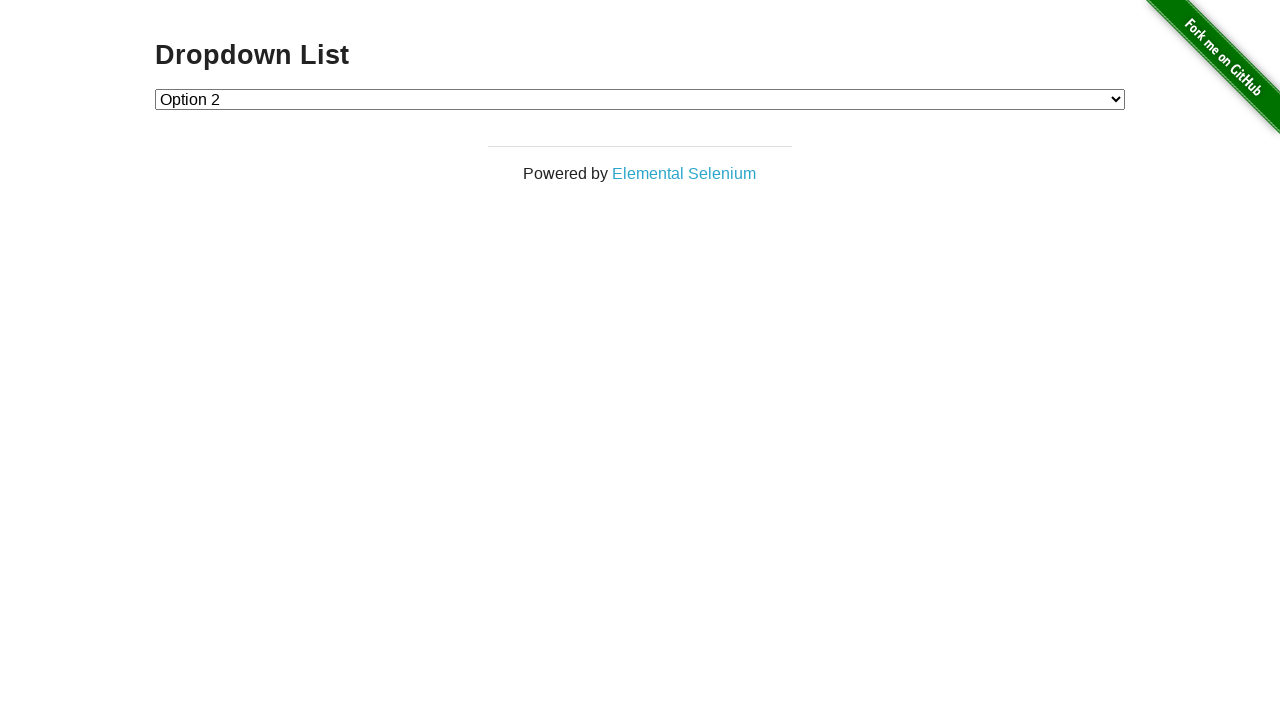